Tests editing a todo item by double-clicking, changing the text, and pressing Enter

Starting URL: https://demo.playwright.dev/todomvc

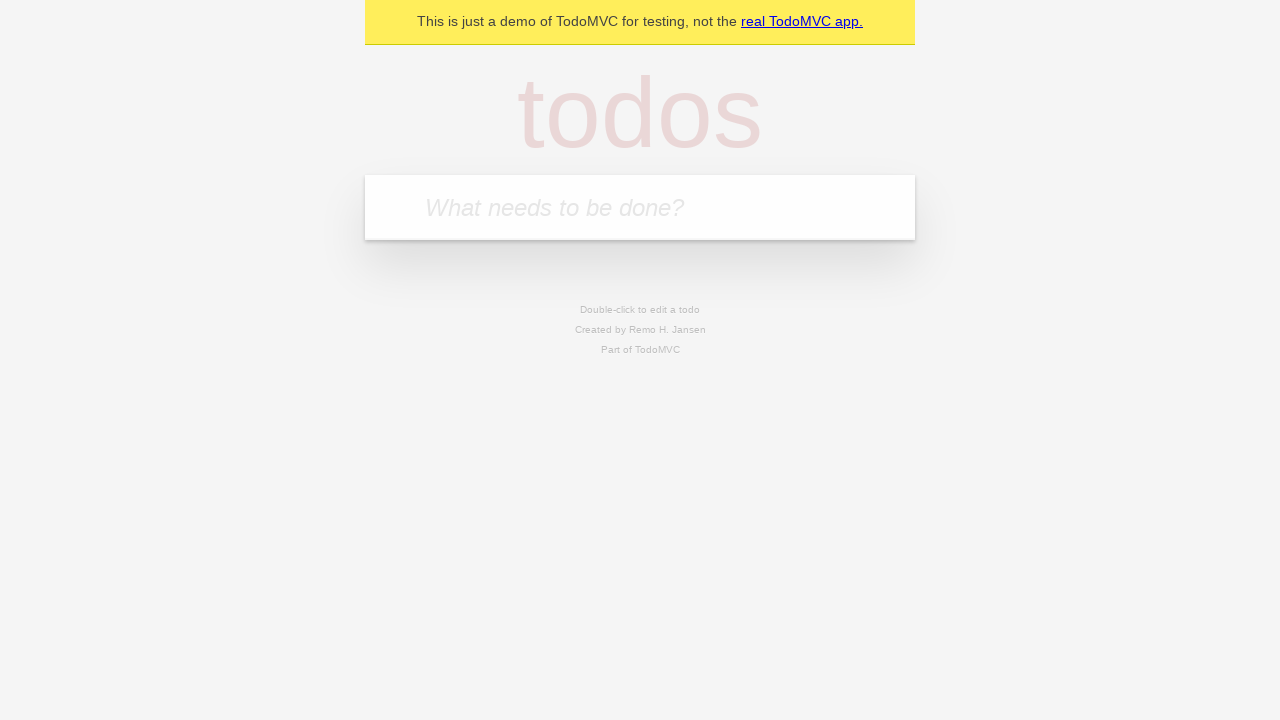

Navigated to TodoMVC demo page
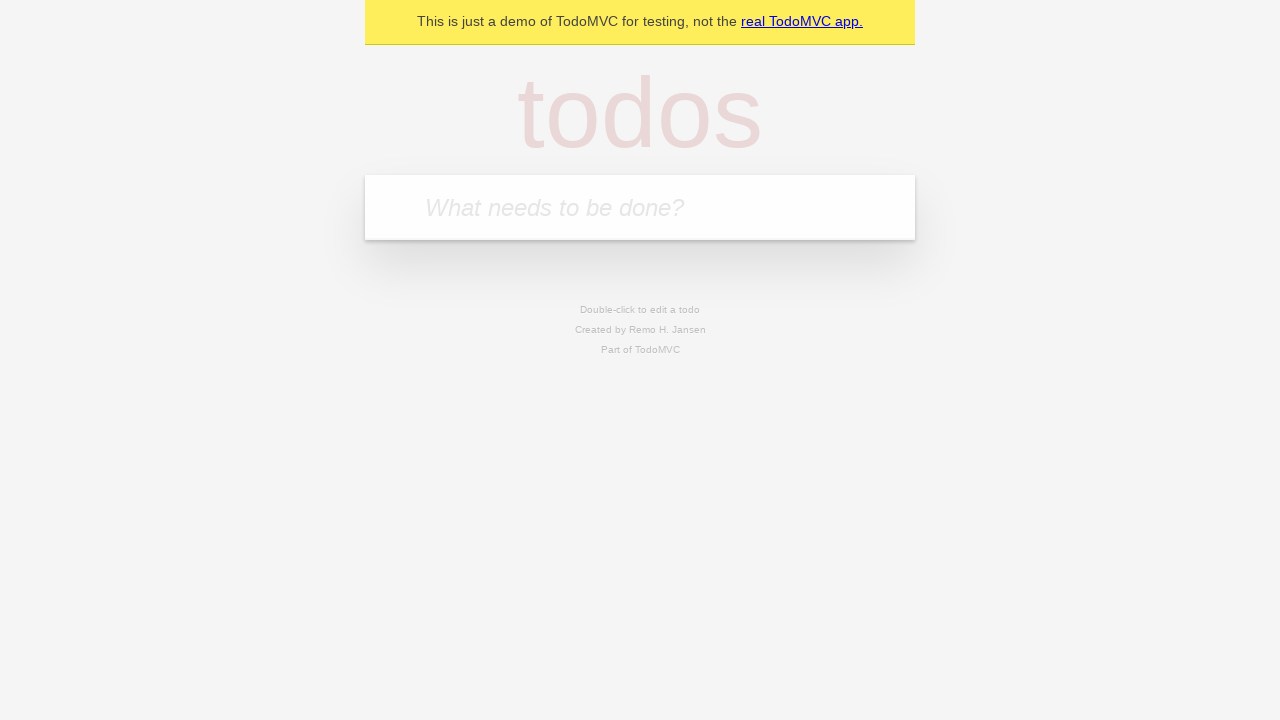

Located the todo input field
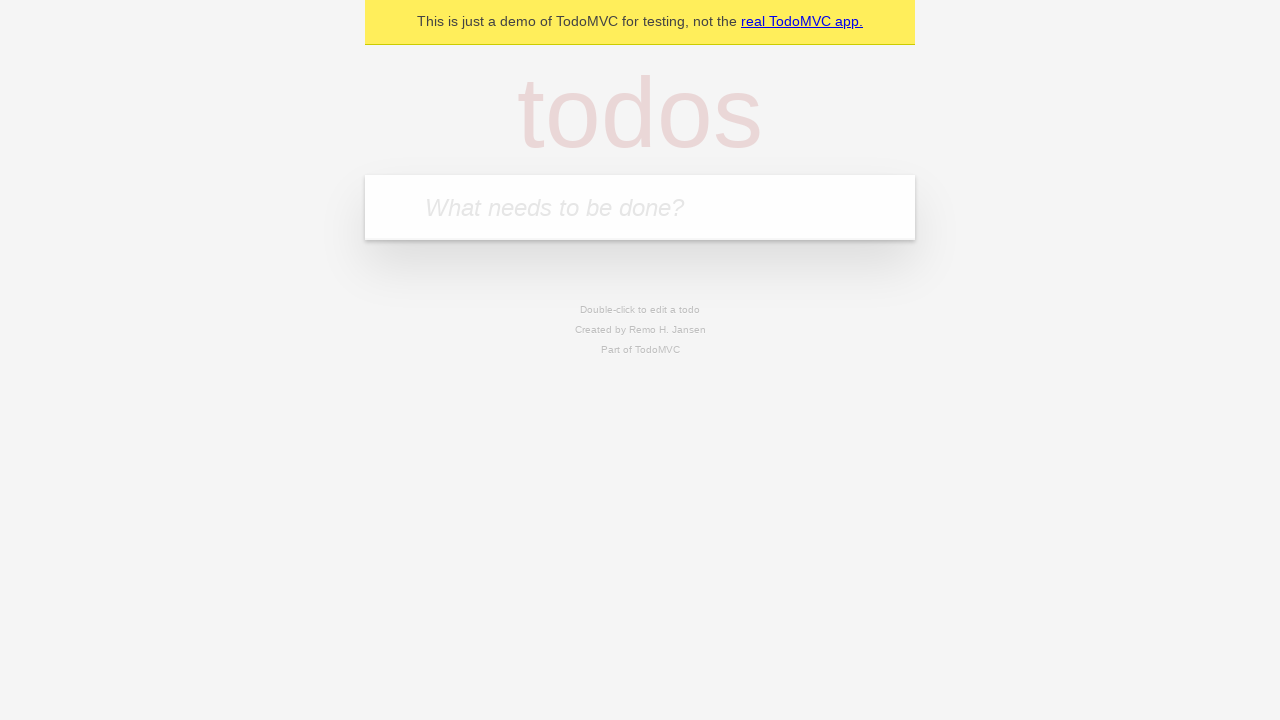

Filled input with 'buy some cheese' on internal:attr=[placeholder="What needs to be done?"i]
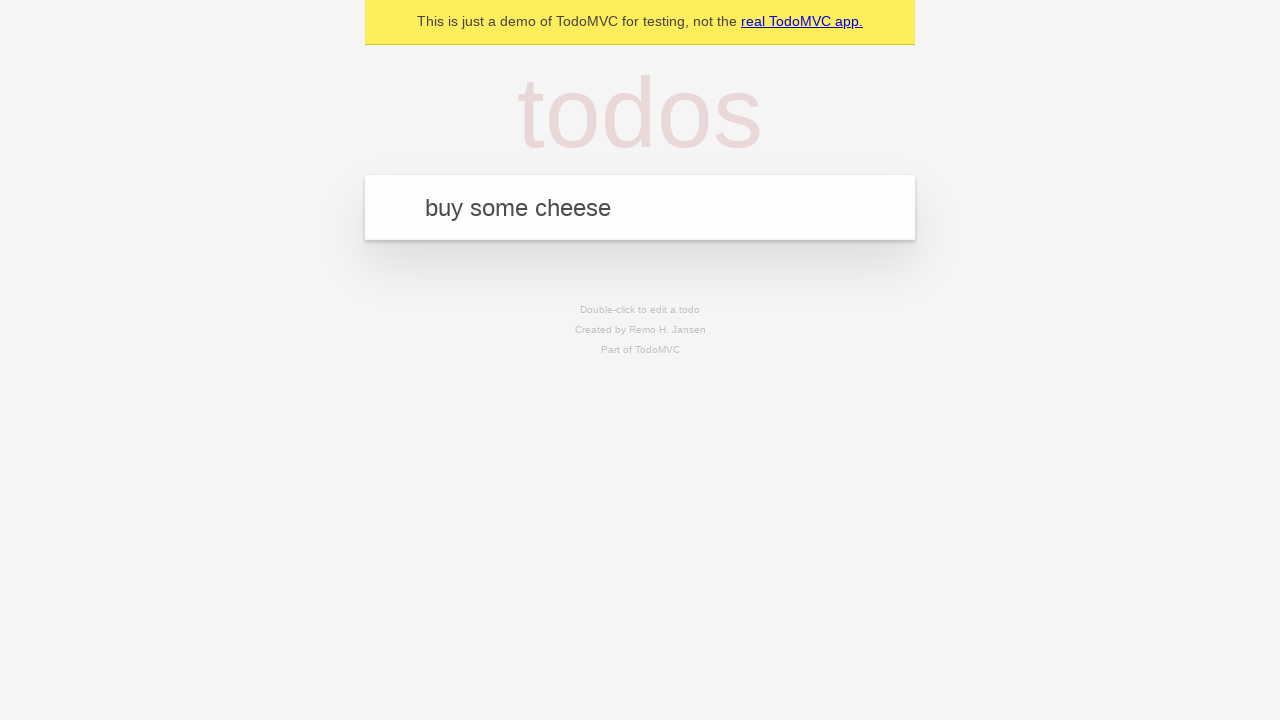

Pressed Enter to create first todo on internal:attr=[placeholder="What needs to be done?"i]
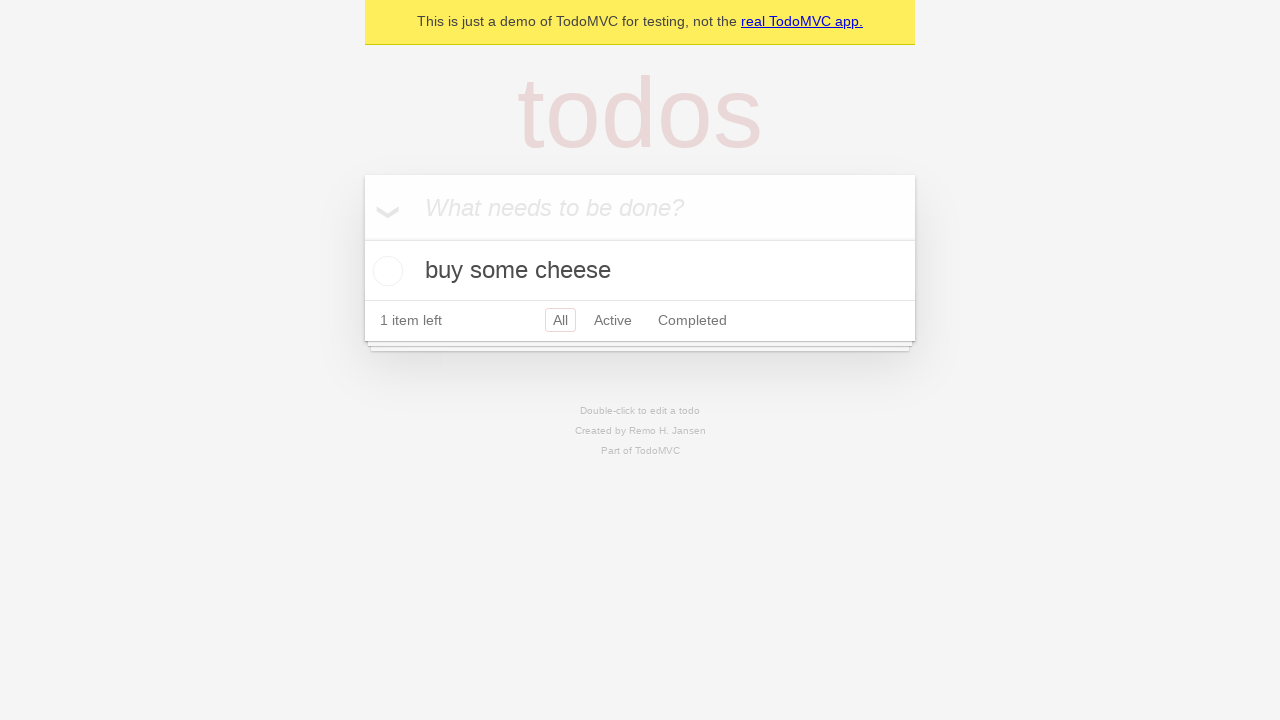

Filled input with 'feed the cat' on internal:attr=[placeholder="What needs to be done?"i]
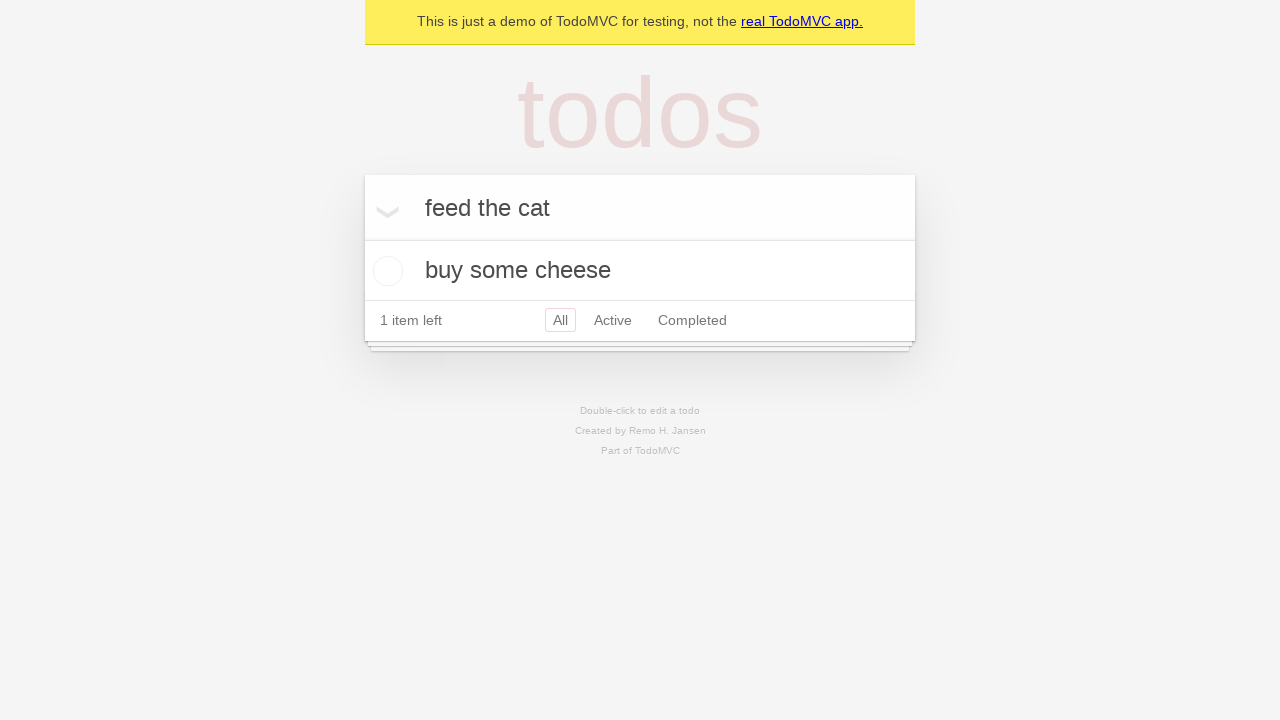

Pressed Enter to create second todo on internal:attr=[placeholder="What needs to be done?"i]
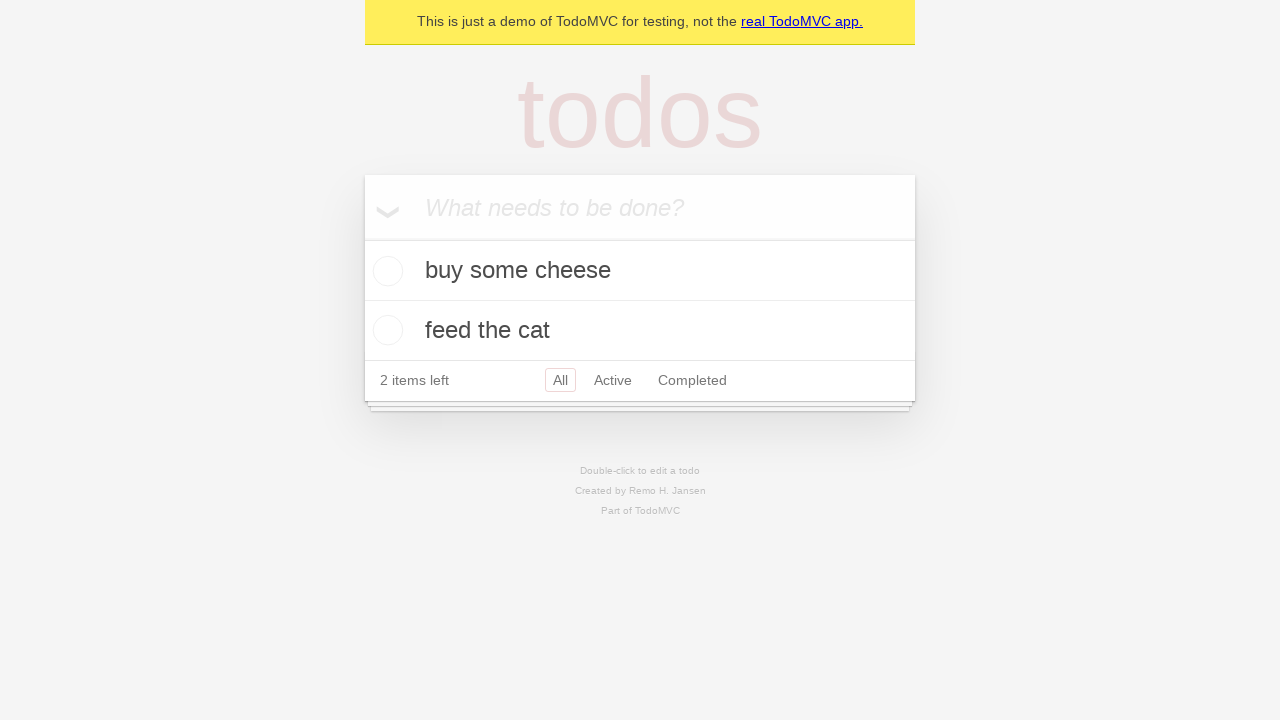

Filled input with 'book a doctors appointment' on internal:attr=[placeholder="What needs to be done?"i]
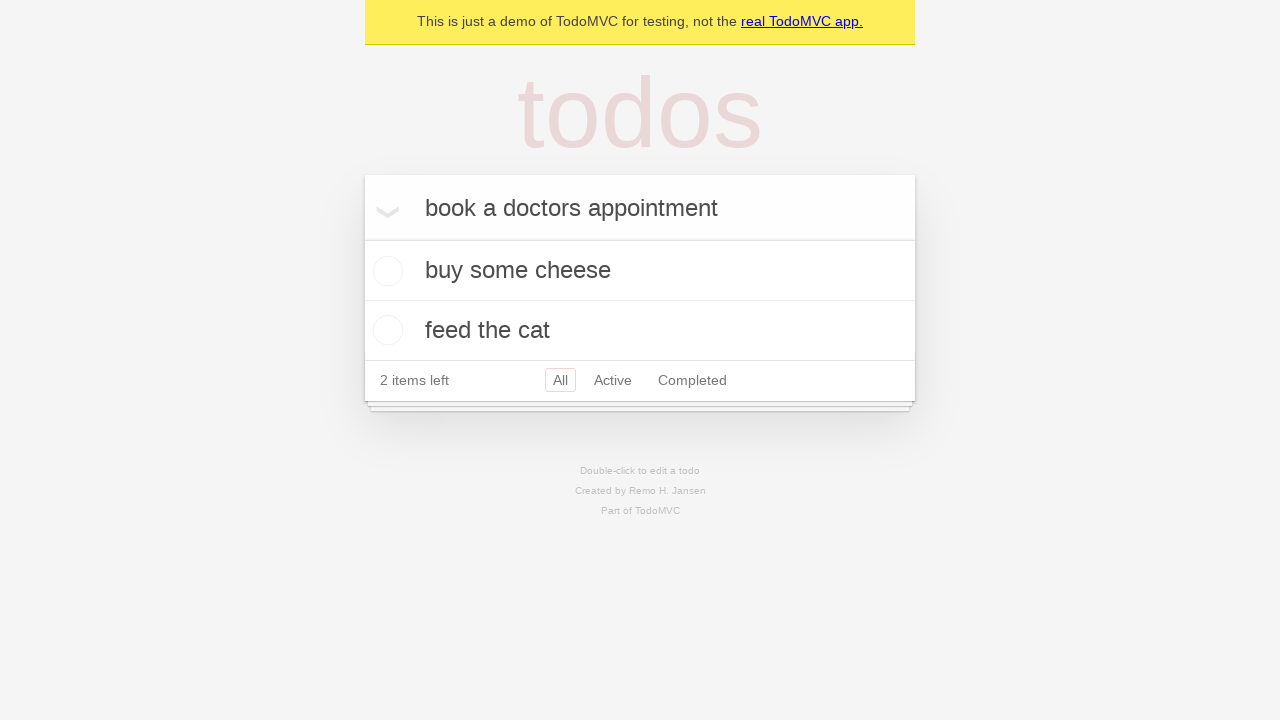

Pressed Enter to create third todo on internal:attr=[placeholder="What needs to be done?"i]
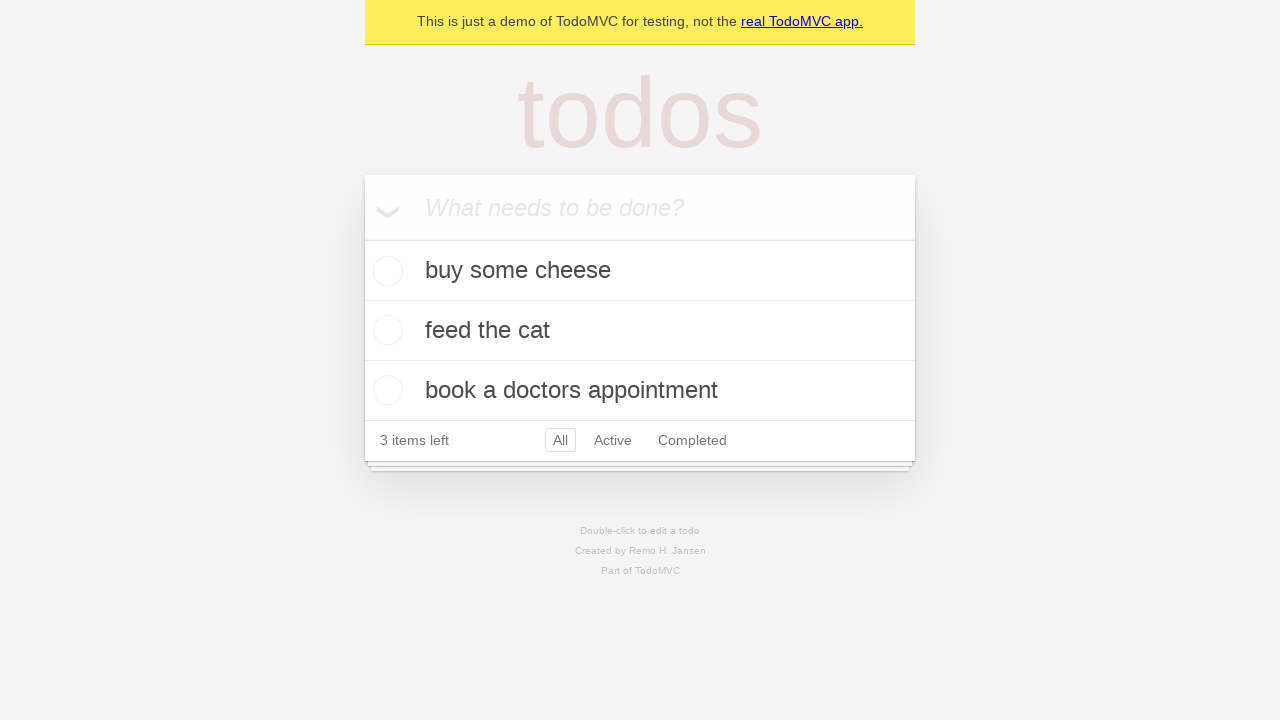

Located second todo item
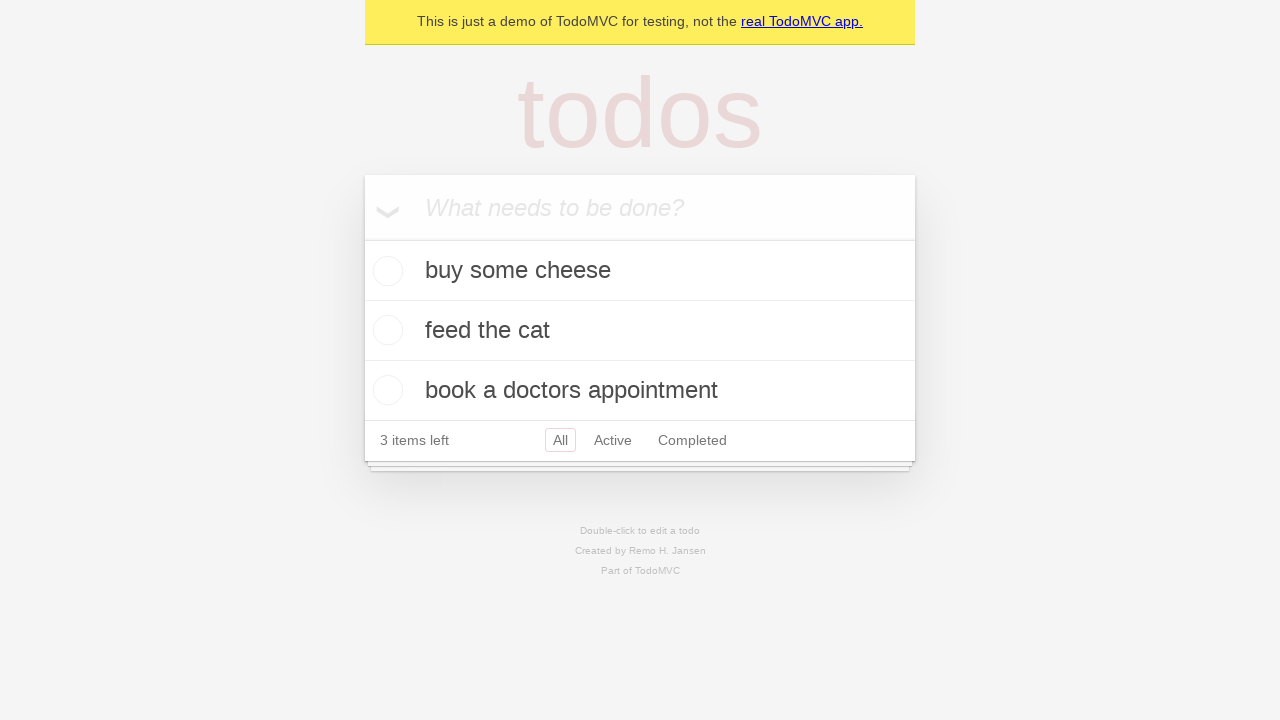

Double-clicked second todo to enter edit mode at (640, 331) on internal:testid=[data-testid="todo-item"s] >> nth=1
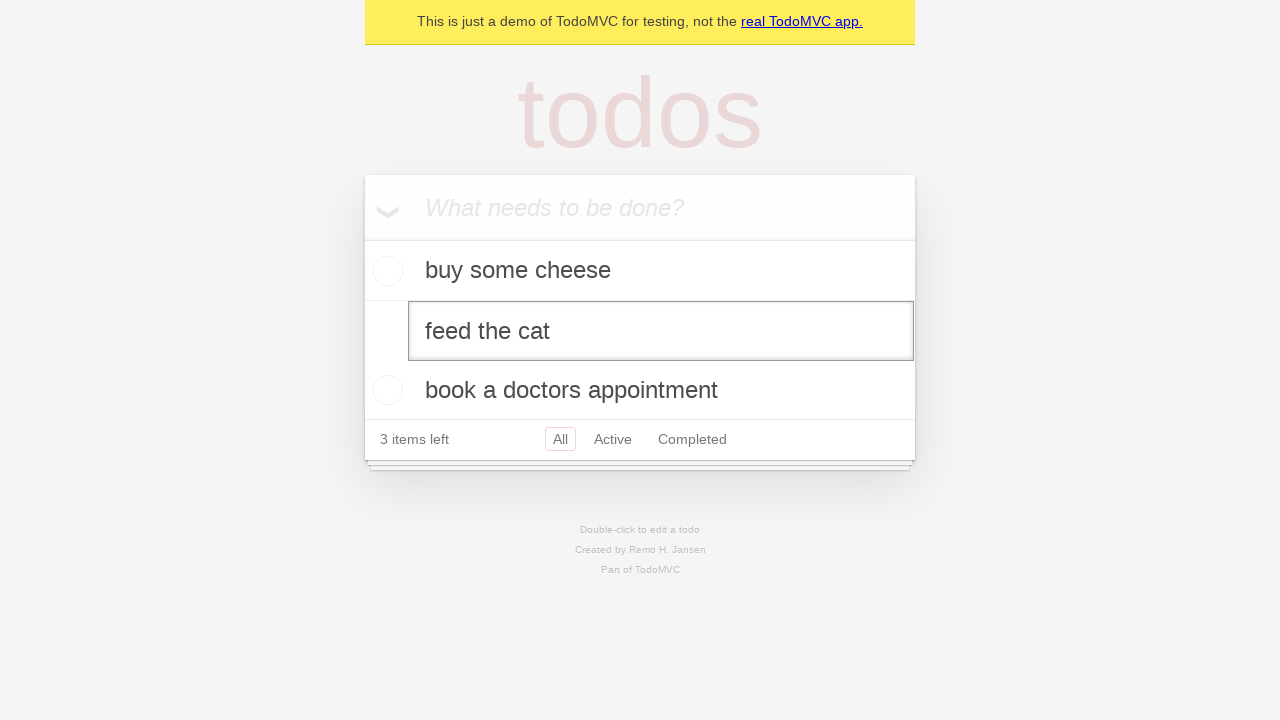

Changed todo text to 'buy some sausages' on internal:testid=[data-testid="todo-item"s] >> nth=1 >> internal:role=textbox[nam
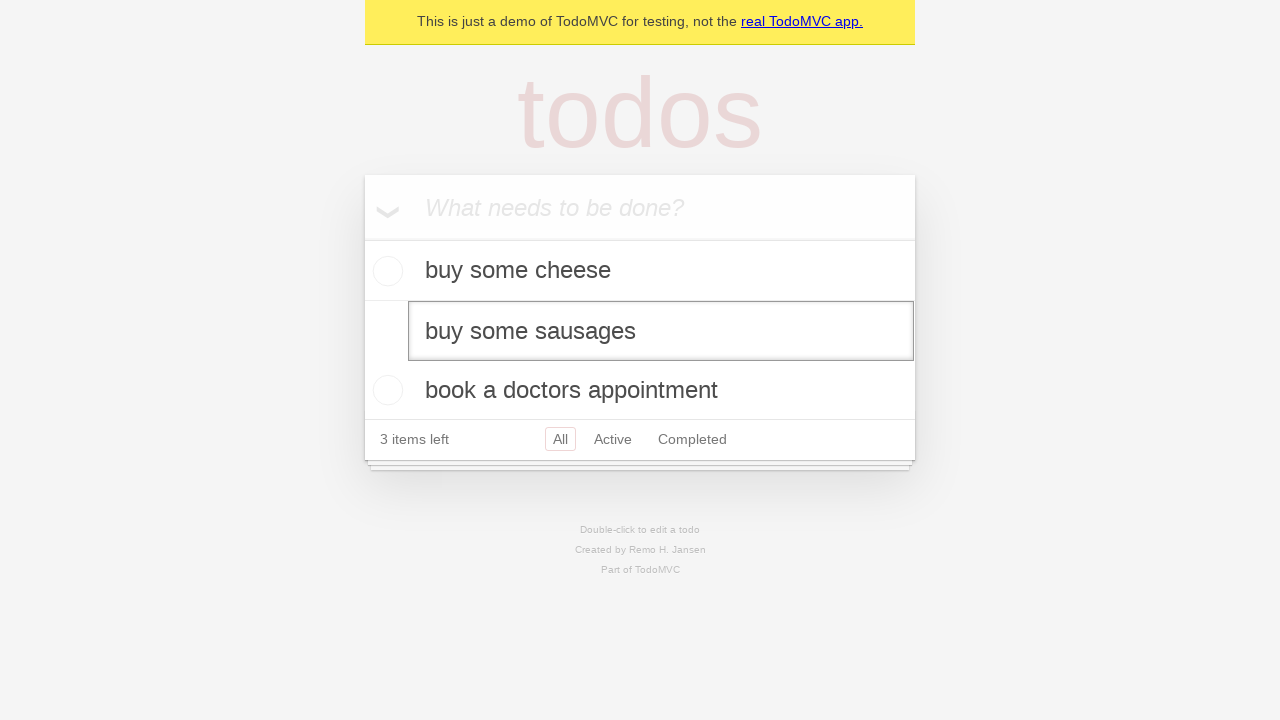

Pressed Enter to confirm todo edit on internal:testid=[data-testid="todo-item"s] >> nth=1 >> internal:role=textbox[nam
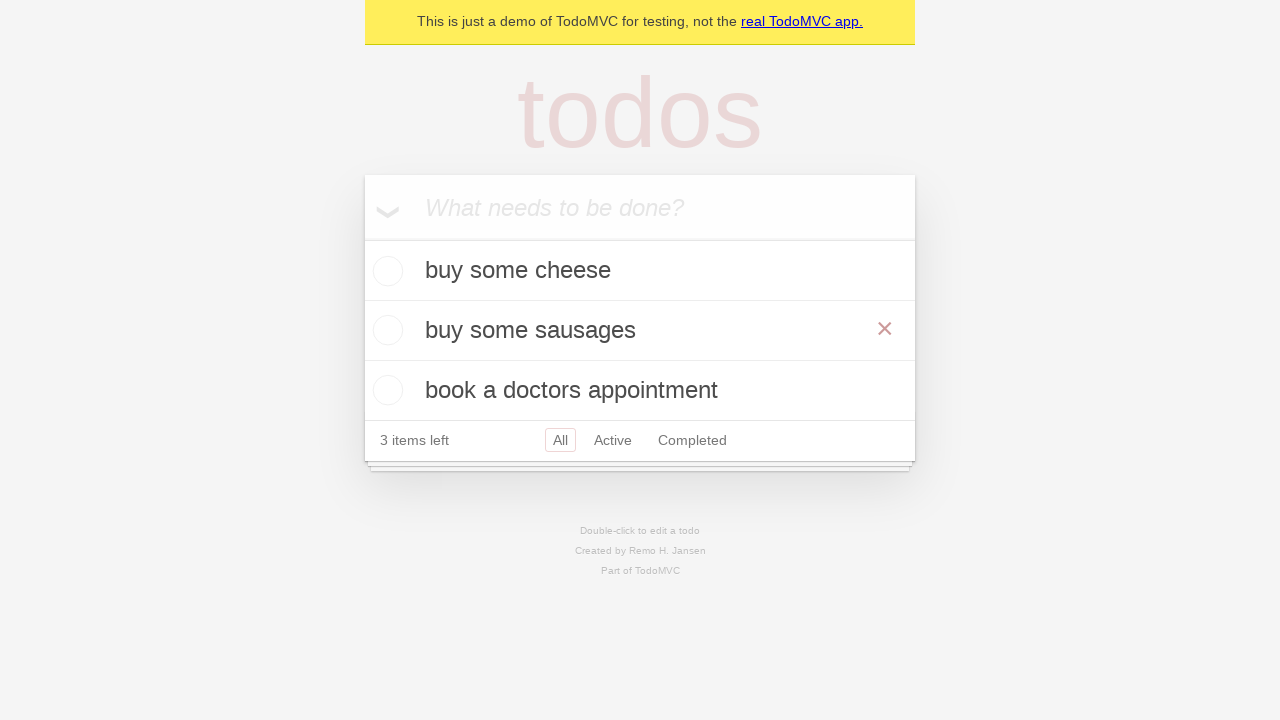

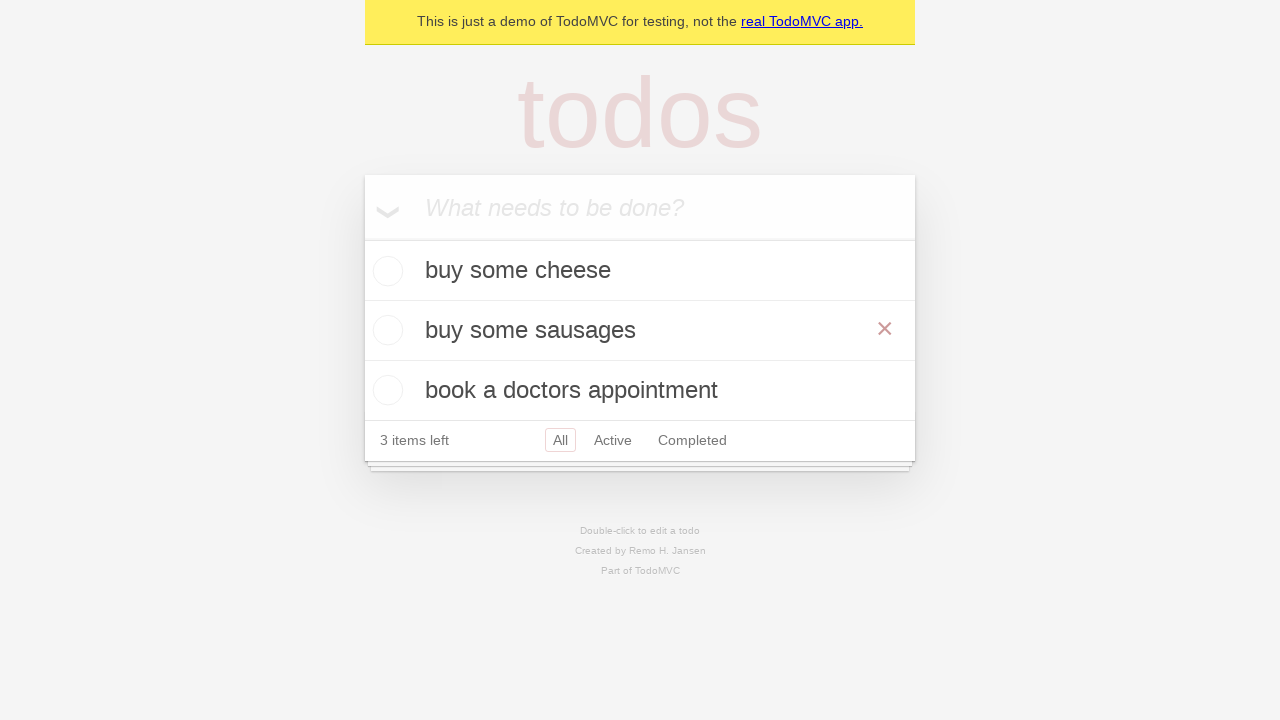